Tests dynamic text entry by clearing a text area and entering text on a test website (omayo.blogspot.com)

Starting URL: https://omayo.blogspot.com/

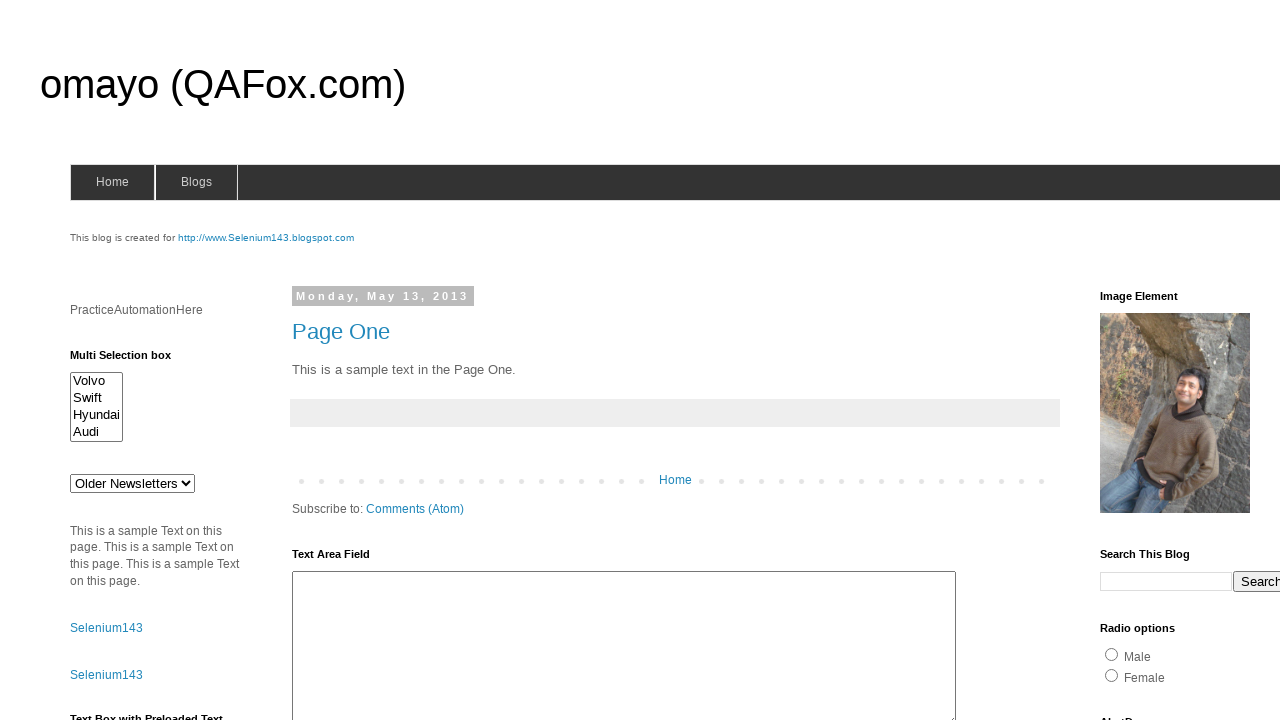

Located the text area element with ID 'ta1'
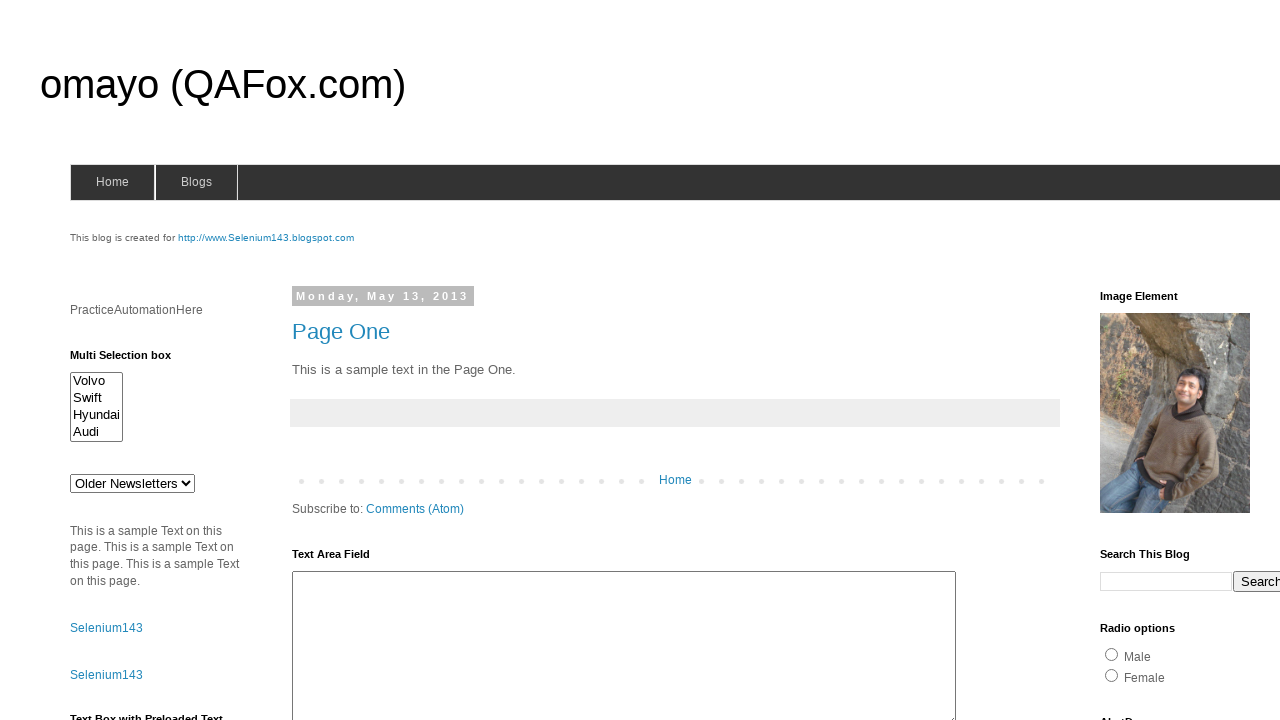

Cleared the text area on #ta1
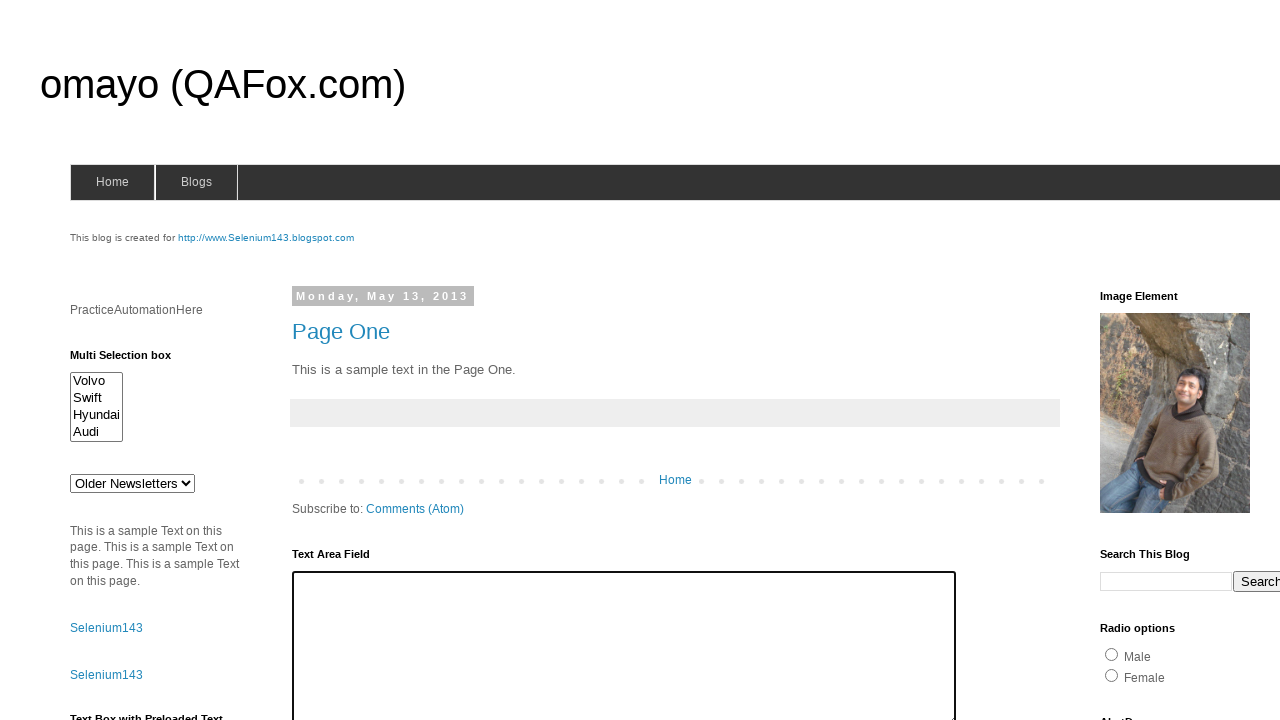

Filled text area with dynamic text 'Hello, this is a sample dynamic text entry for testing purposes!' on #ta1
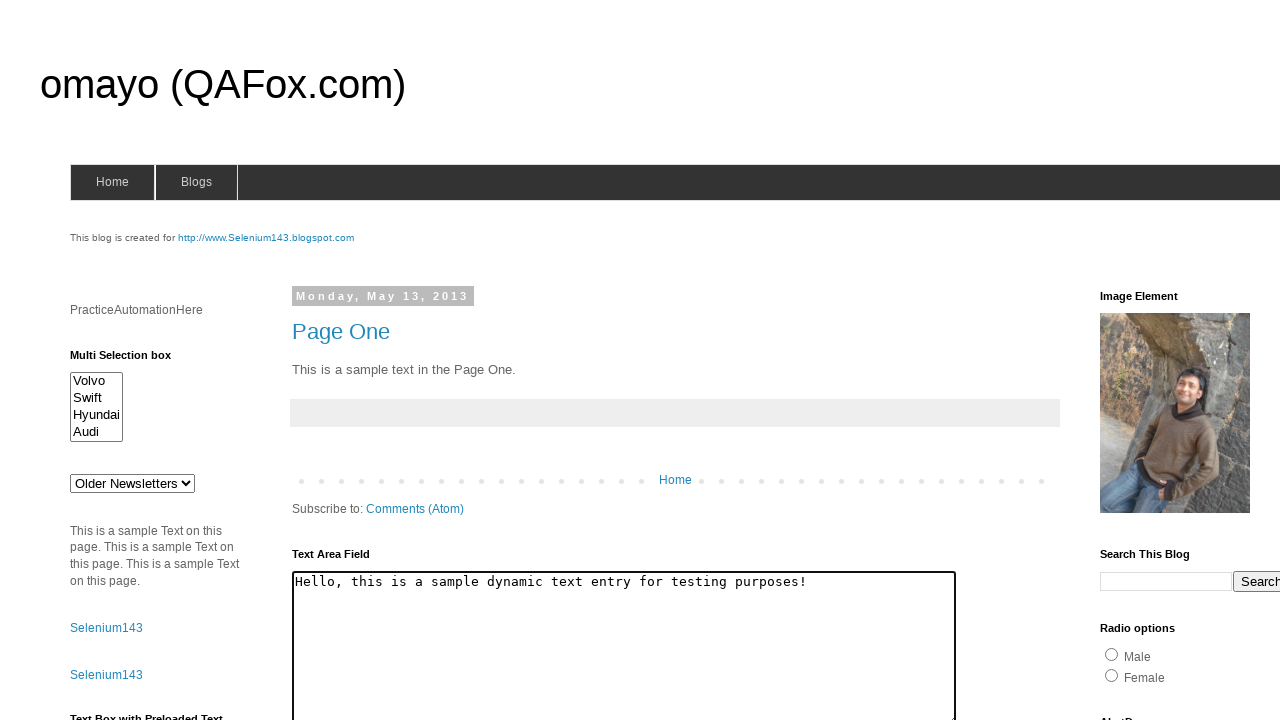

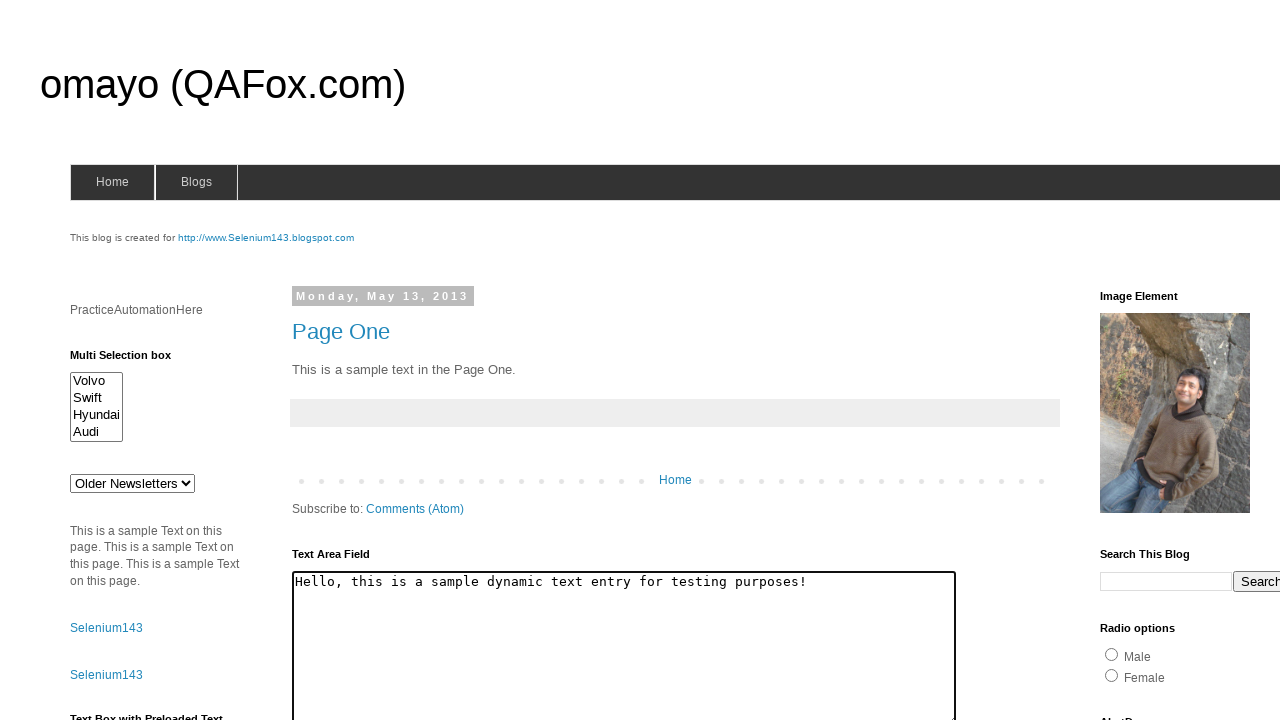